Tests autocomplete dropdown functionality by typing "Ind" and selecting "India" from the suggestions

Starting URL: https://rahulshettyacademy.com/AutomationPractice/#

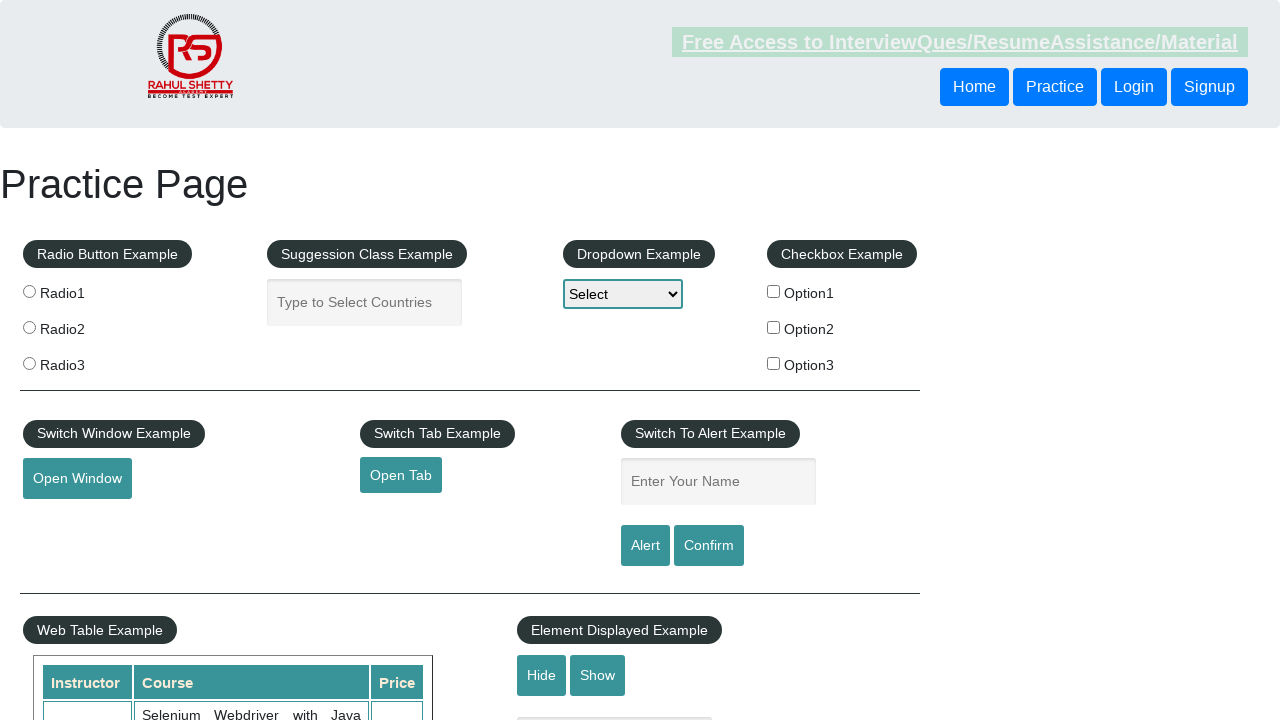

Clicked on the autocomplete field at (365, 302) on #autocomplete
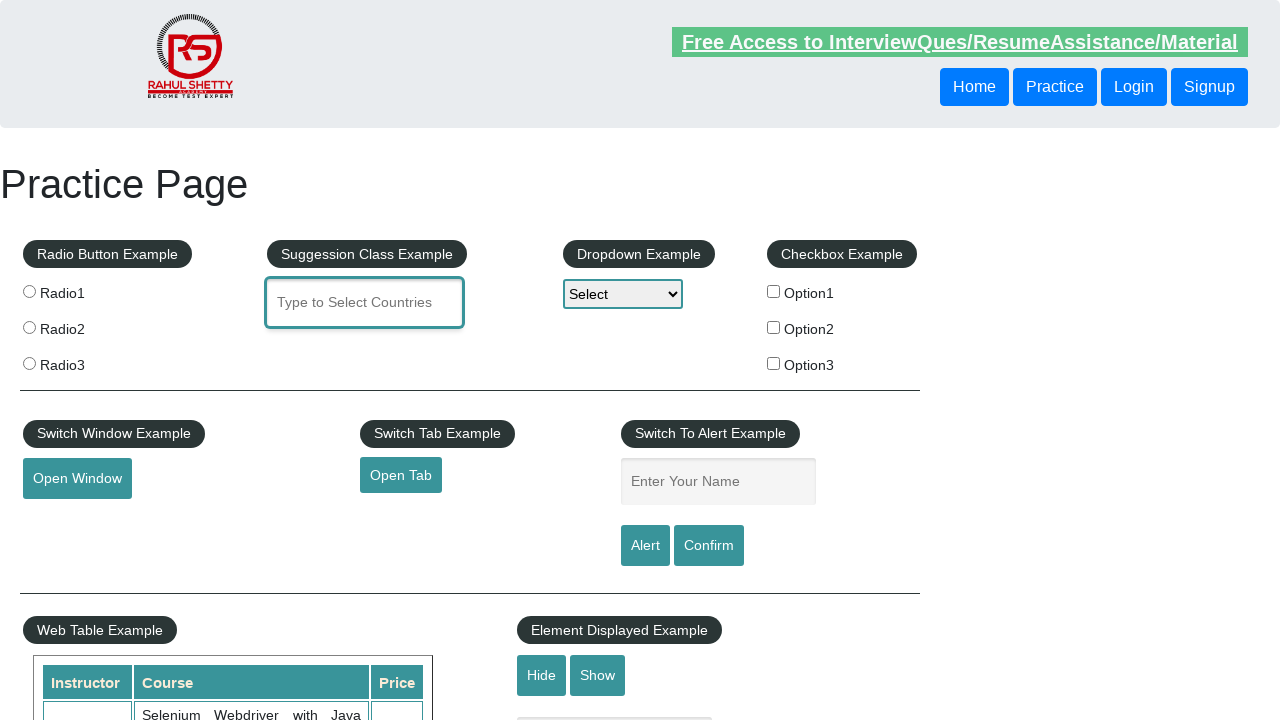

Typed 'Ind' into autocomplete field to trigger dropdown suggestions on #autocomplete
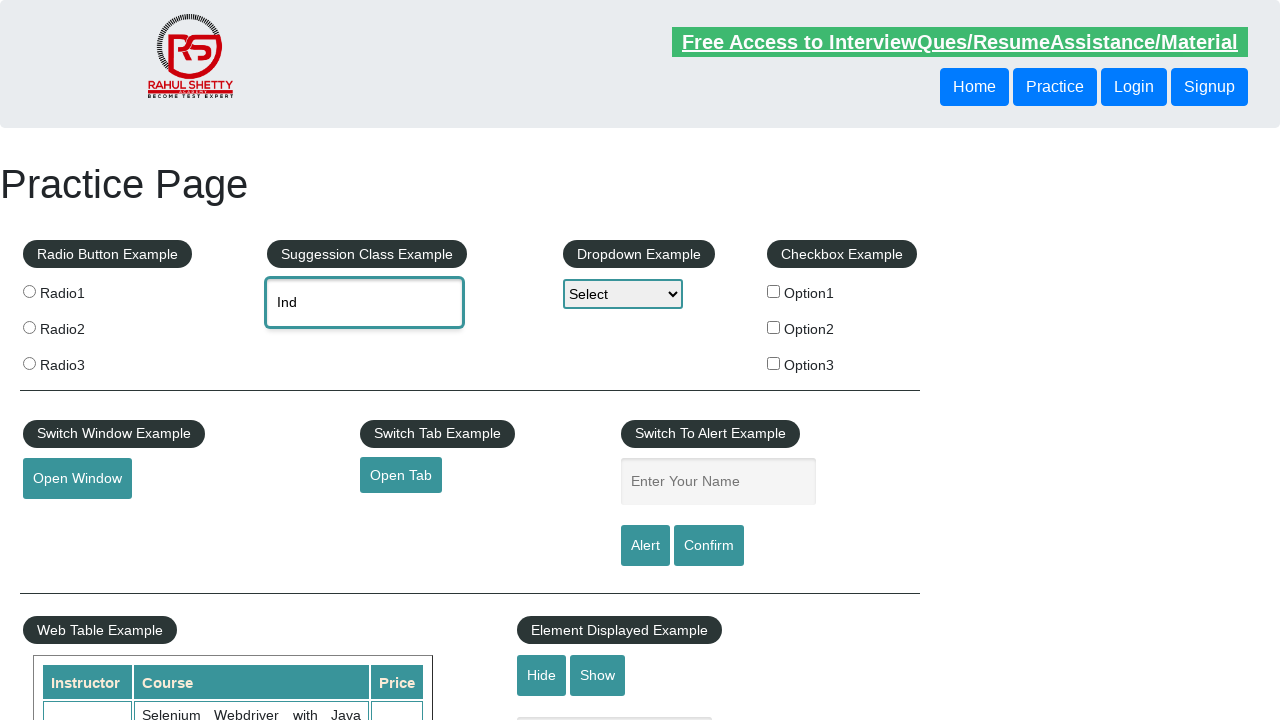

Dropdown suggestions appeared
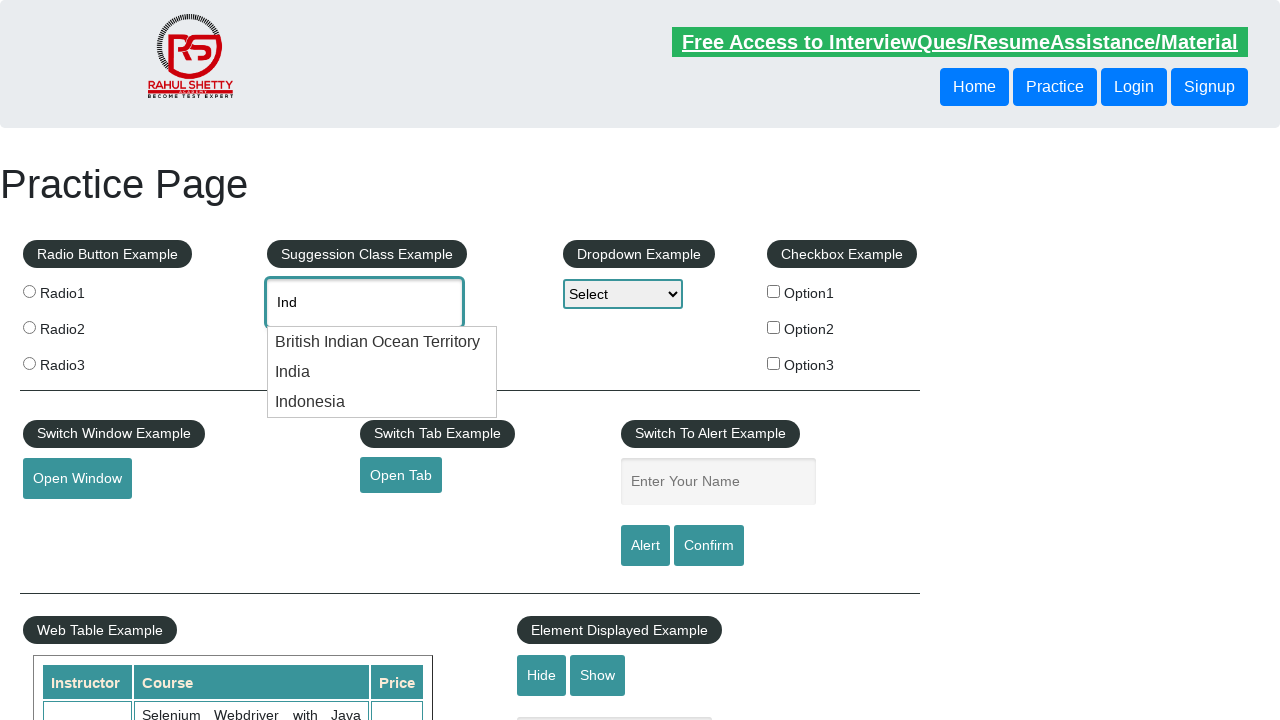

Selected 'India' from dropdown suggestions at (382, 372) on li.ui-menu-item >> nth=1
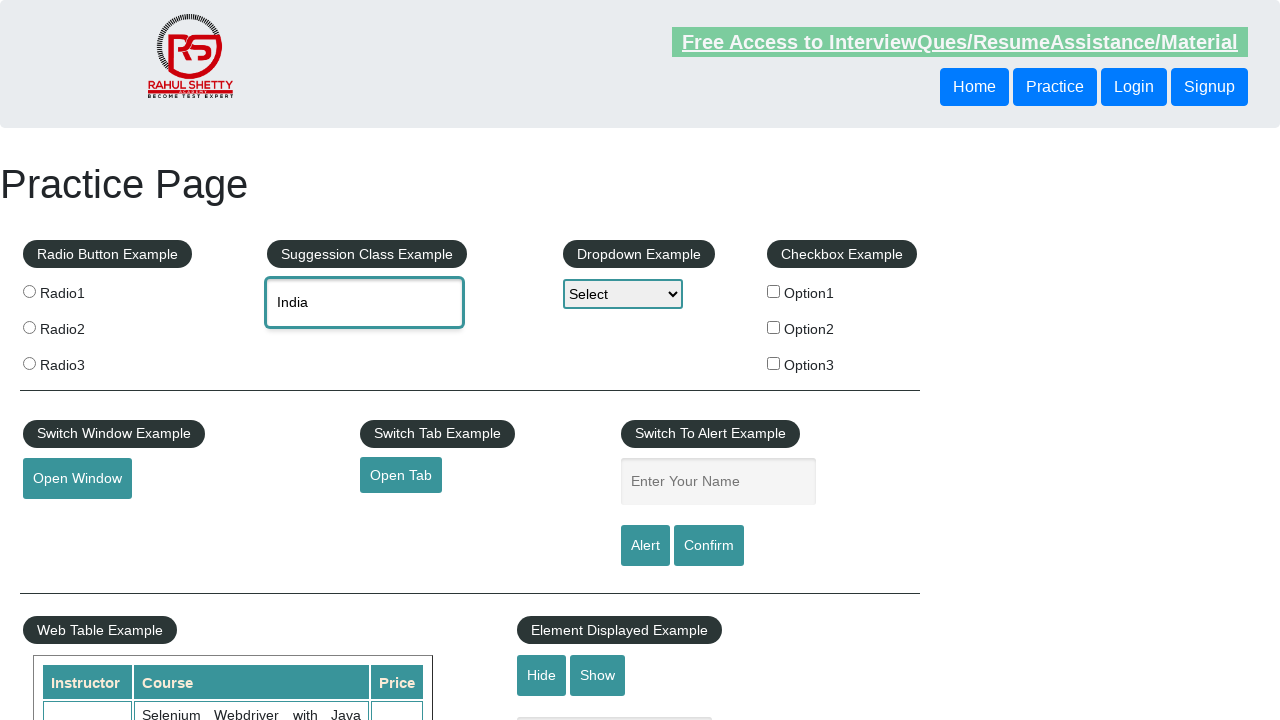

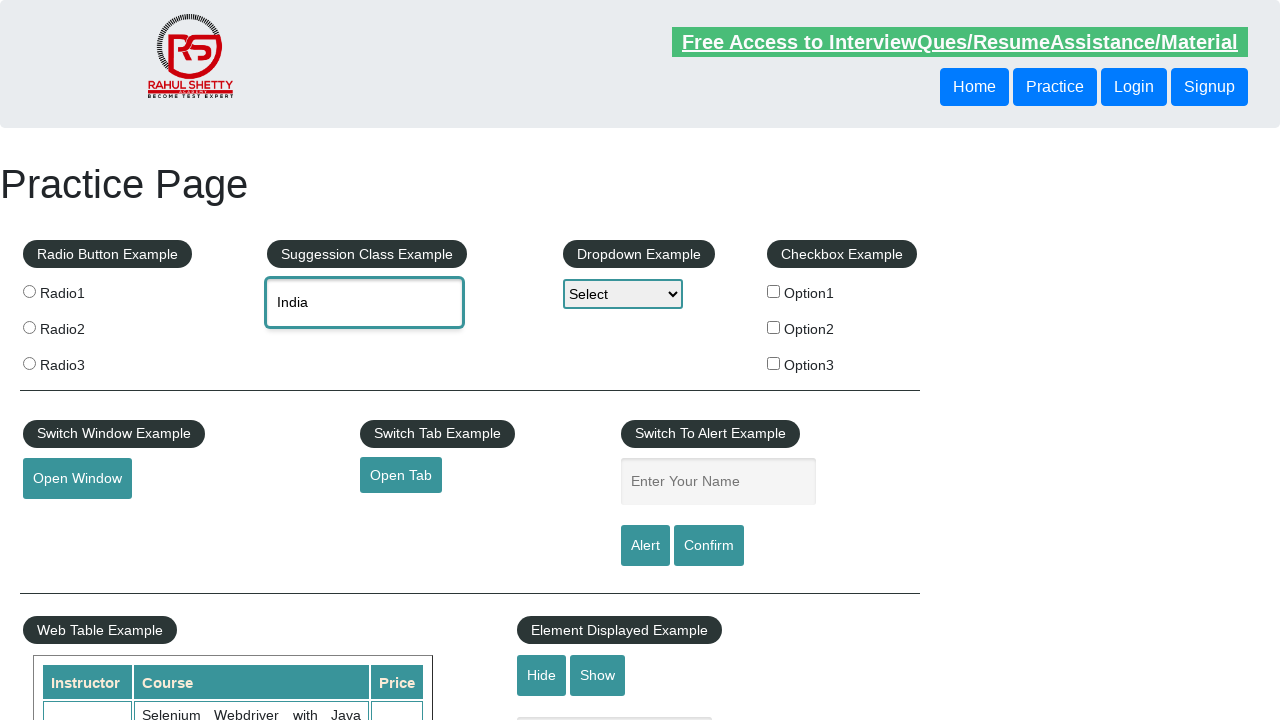